Tests nested iframe navigation by clicking to the Nested Frames page, then clicking a sub-link, switching into nested frames (frame-top, then frame-left), and verifying content within the frame.

Starting URL: https://the-internet.herokuapp.com/

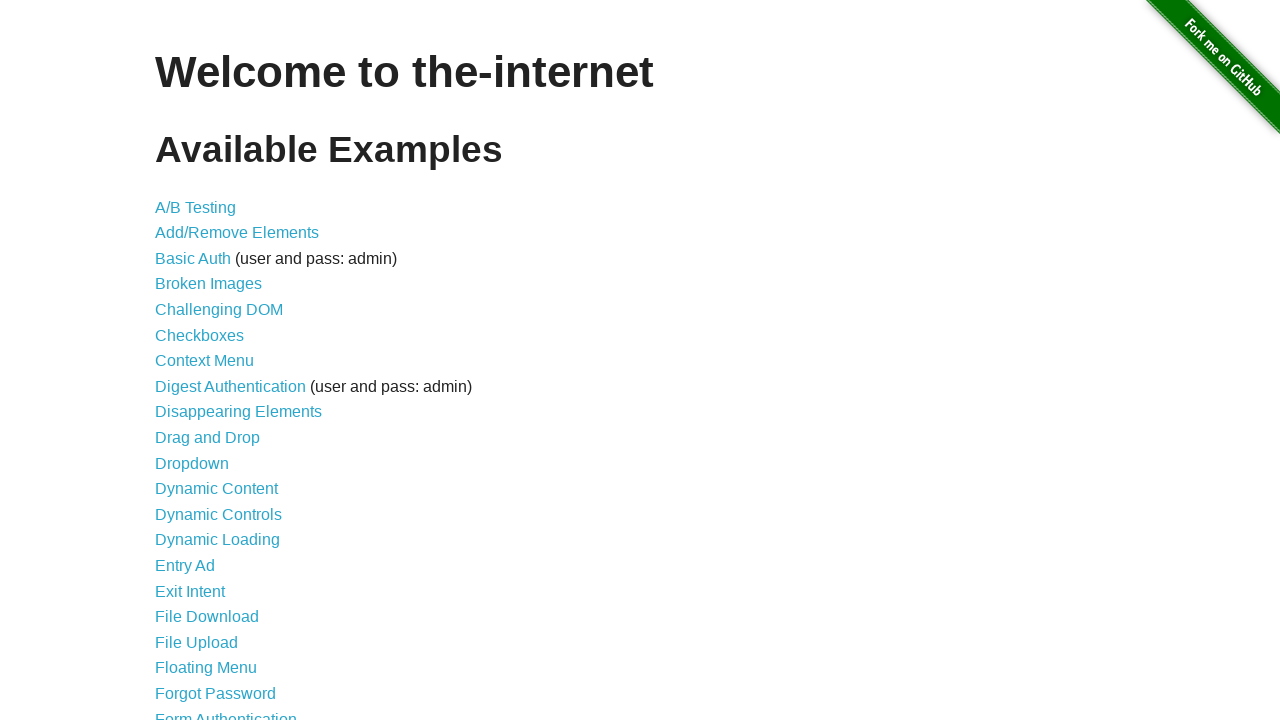

Clicked on the 'Nested Frames' link (22nd item in the list) at (182, 361) on xpath=//*[@id='content']/ul/li[22]/a
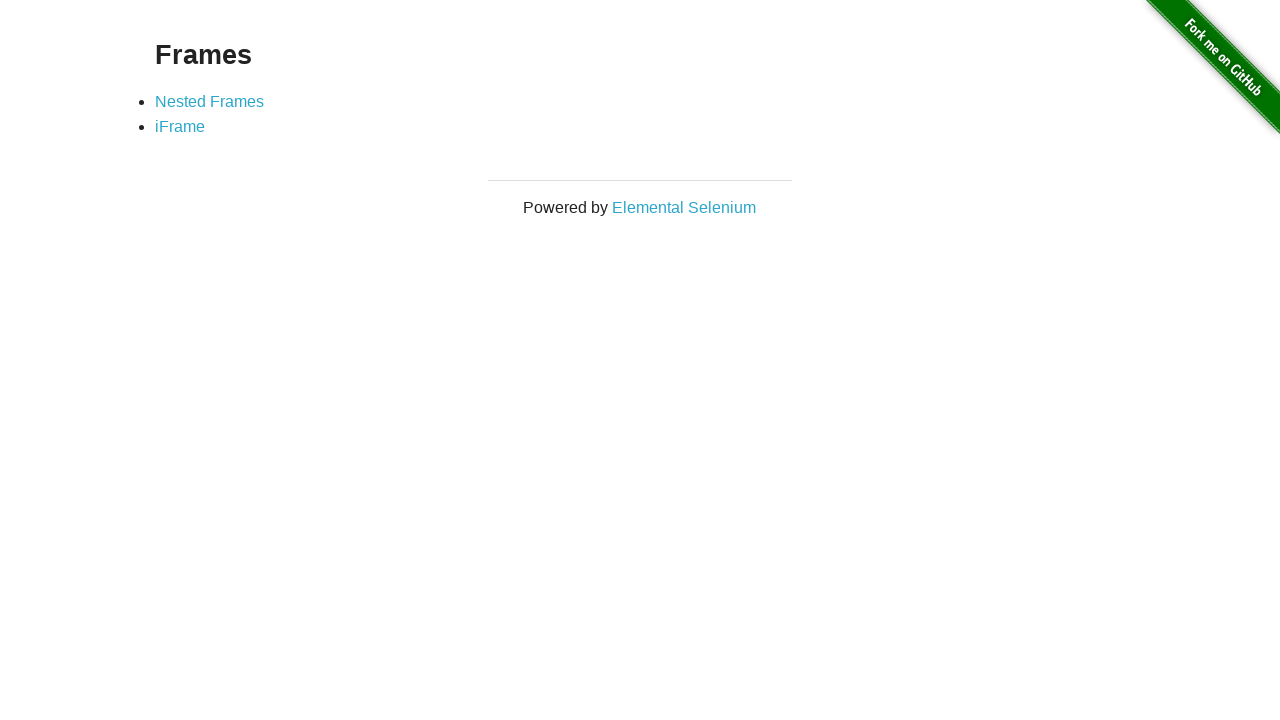

Waited for page to load (domcontentloaded)
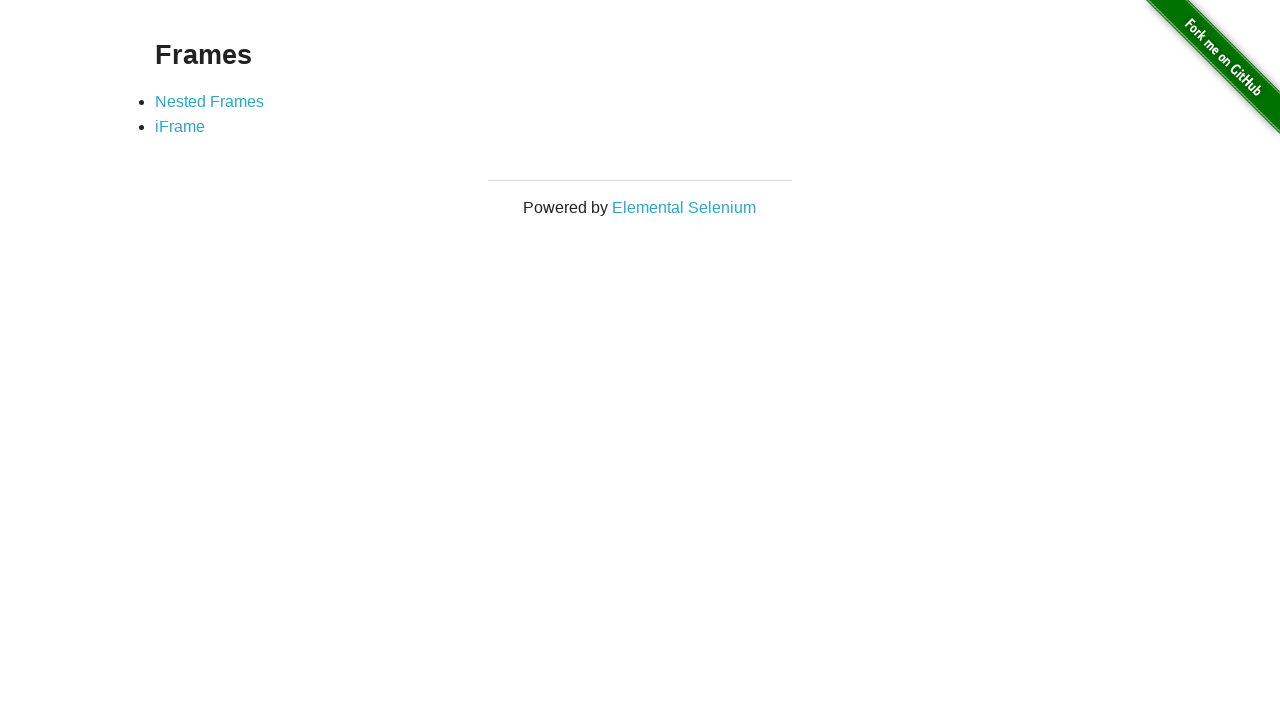

Clicked on the first nested frame option sub-link at (210, 101) on xpath=//*[@id='content']/div/ul/li[1]/a
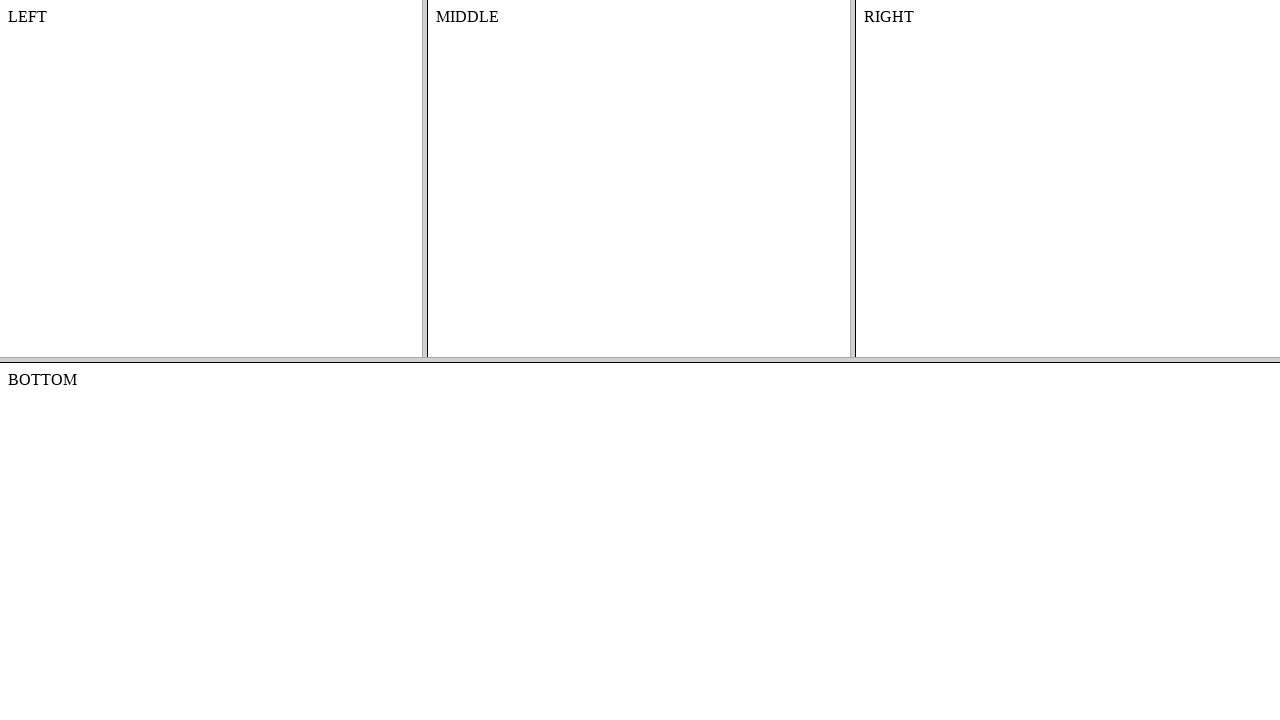

Waited for frames page to load (domcontentloaded)
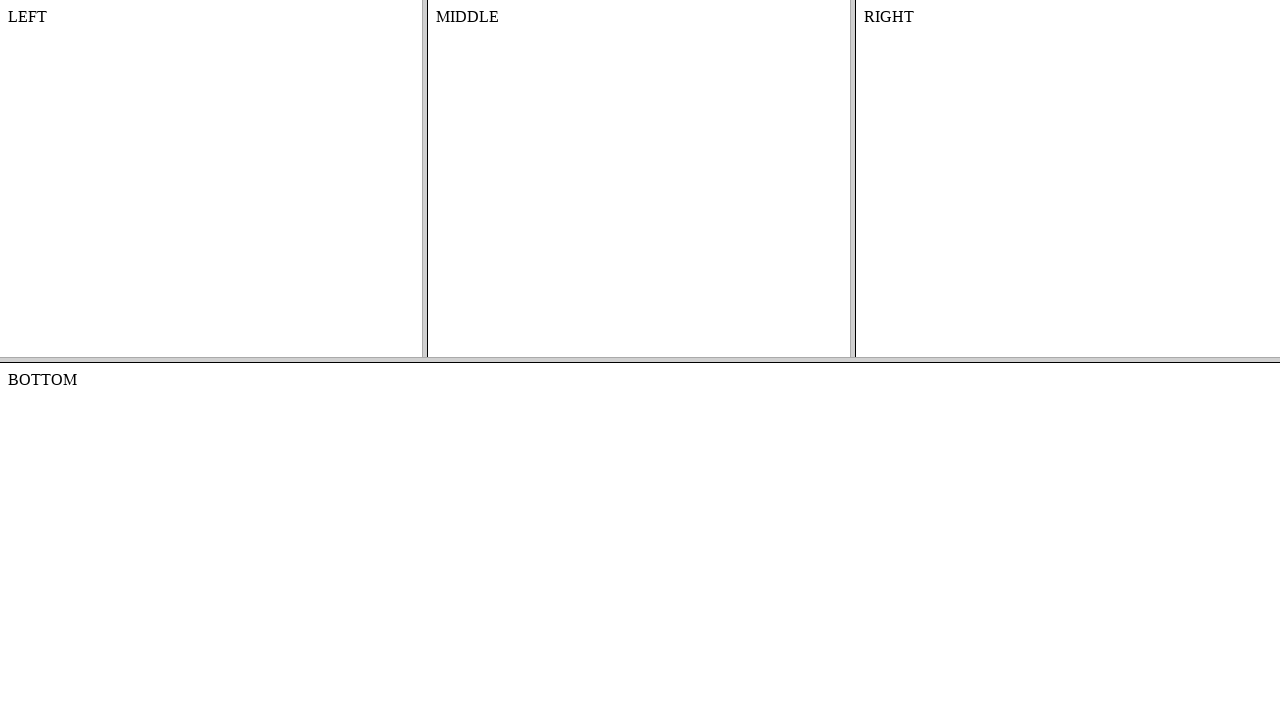

Located and accessed frame-top frame
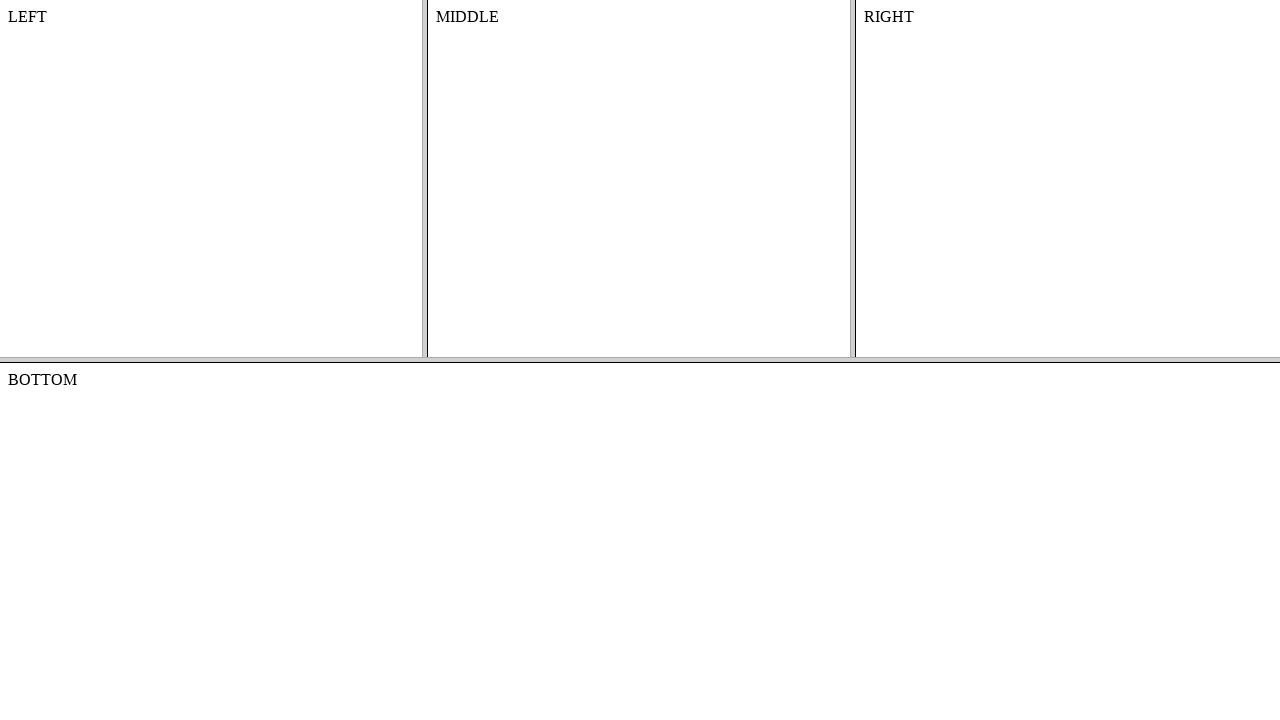

Located and accessed frame-left nested within frame-top
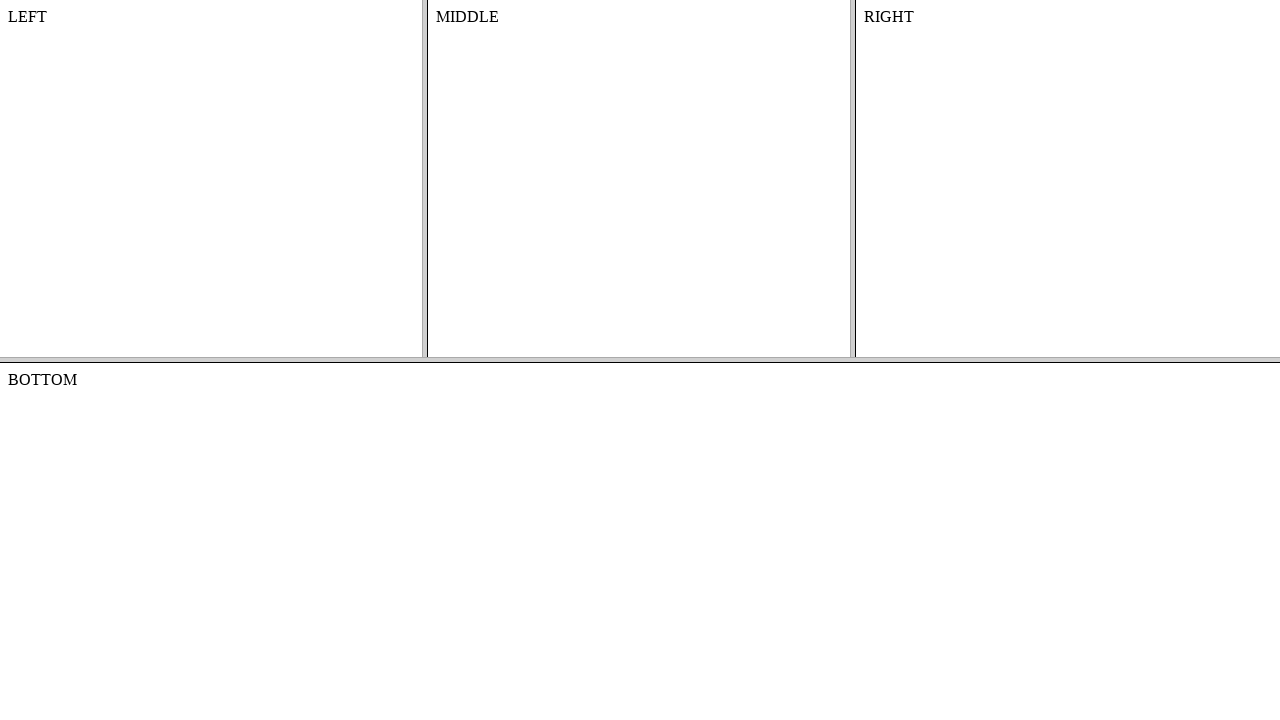

Waited for body element within frame-left to be present
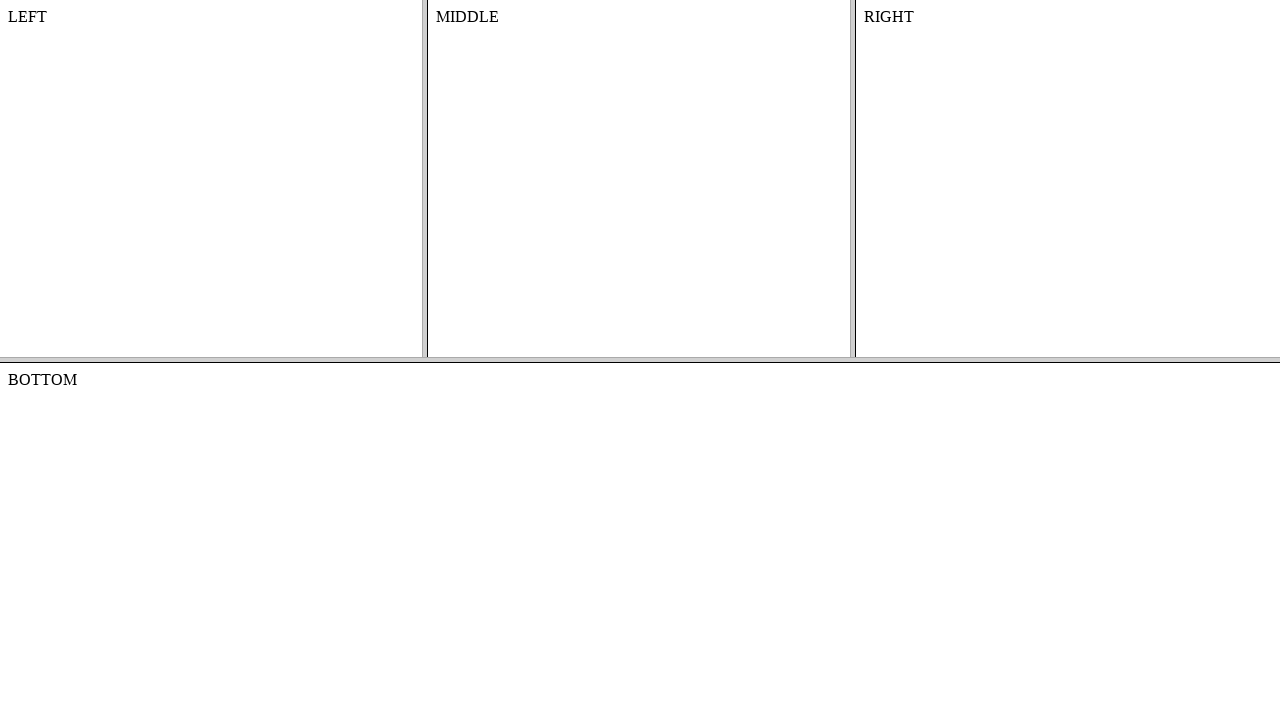

Retrieved text content from frame-left body element
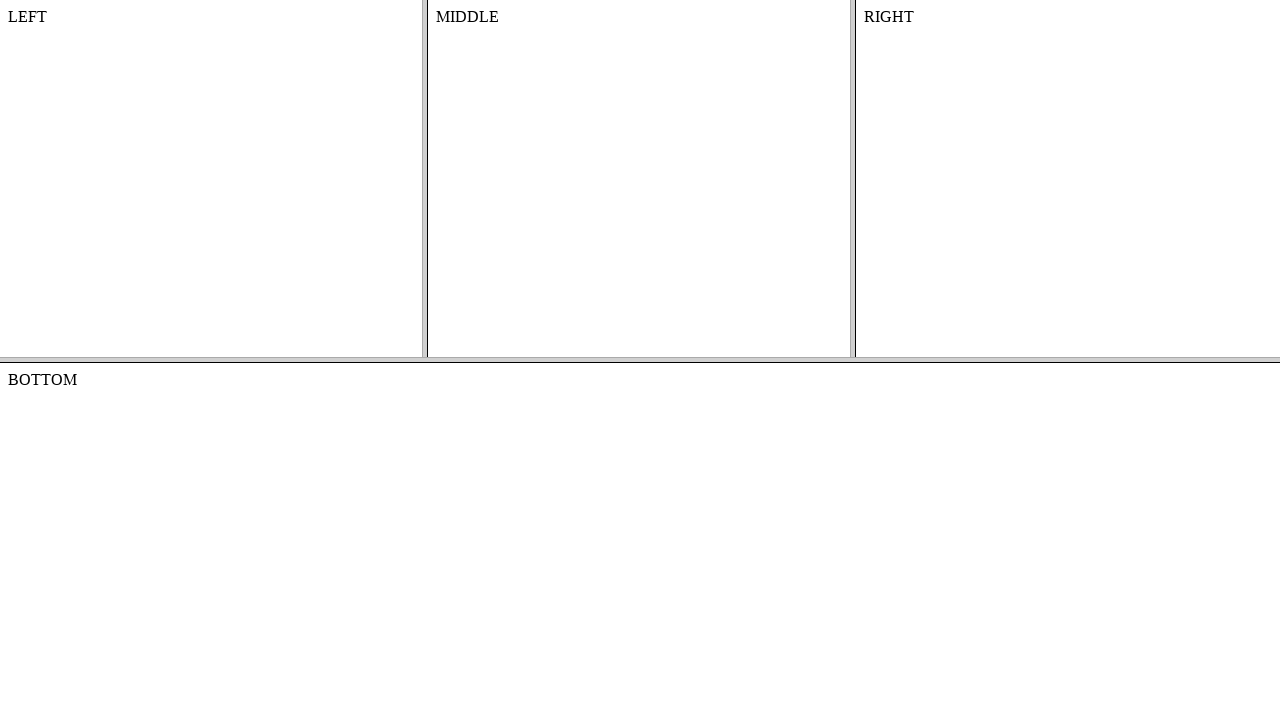

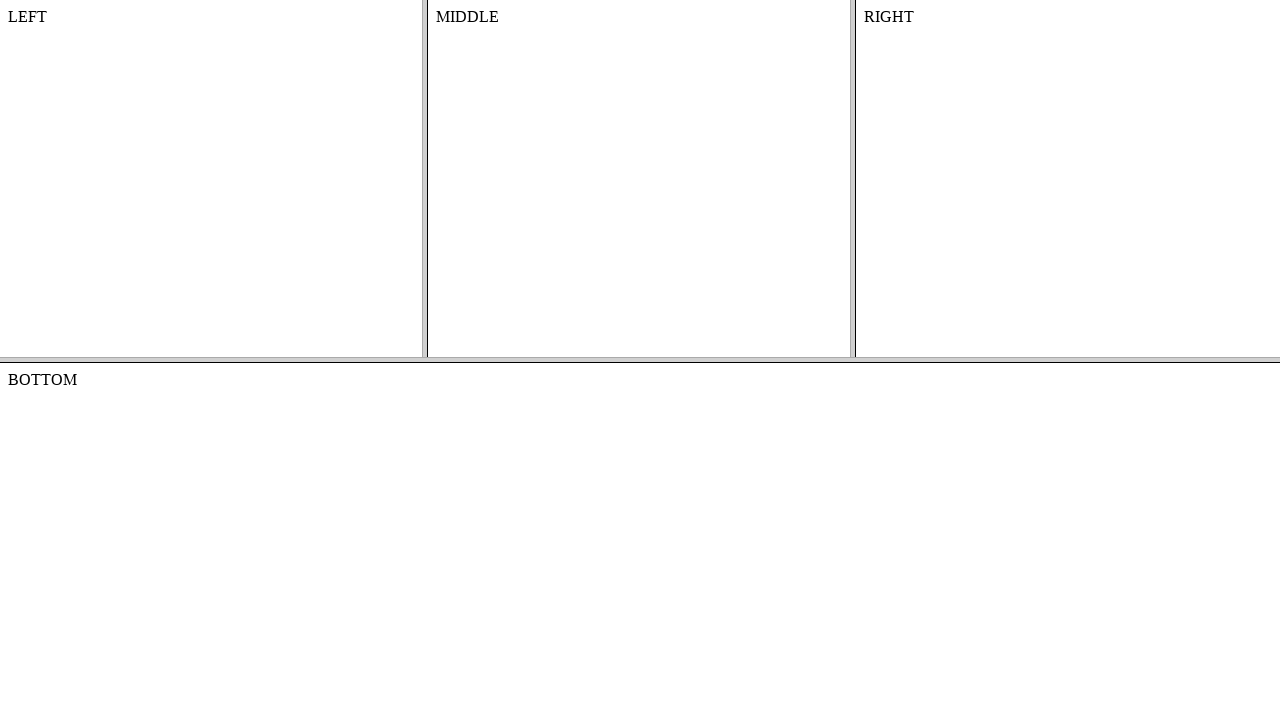